Tests dropdown selection functionality by selecting options from both a multi-select dropdown and a single-select dropdown using different selection methods (by index, value, and visible text)

Starting URL: https://omayo.blogspot.com/2013/05/page-one.html

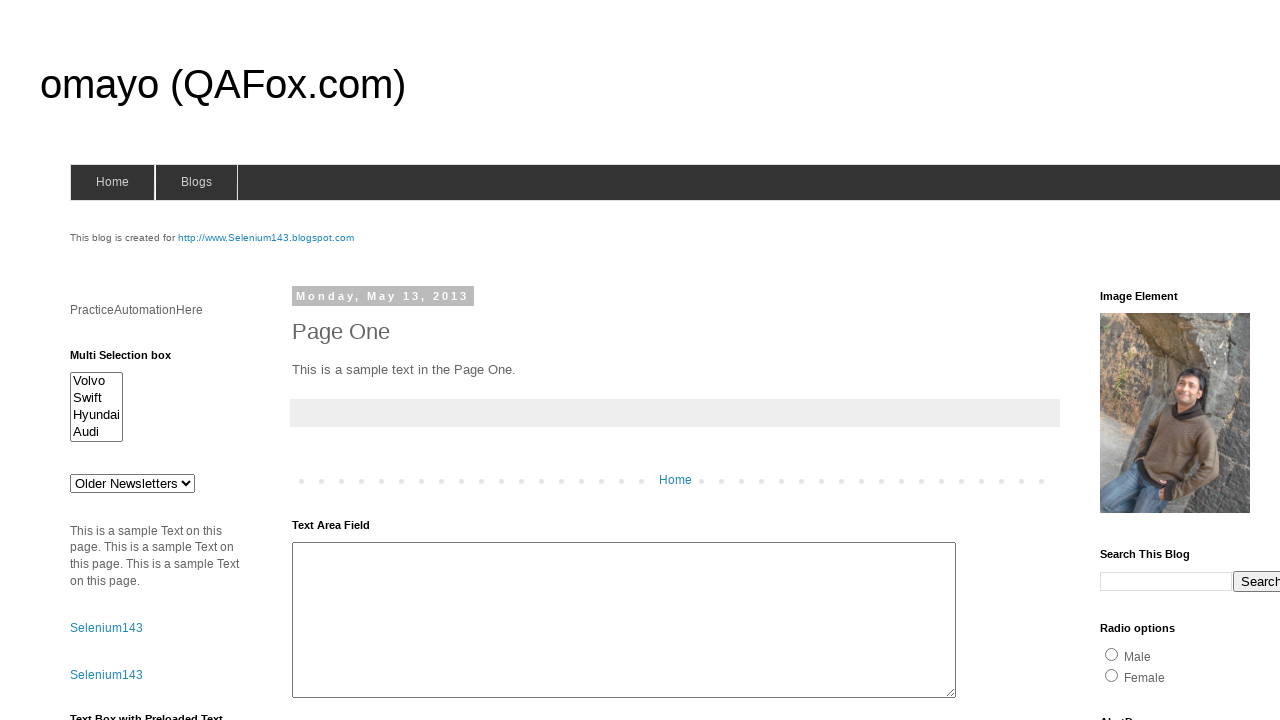

Selected 4th option (index 3) from multi-select dropdown by index on select#multiselect1
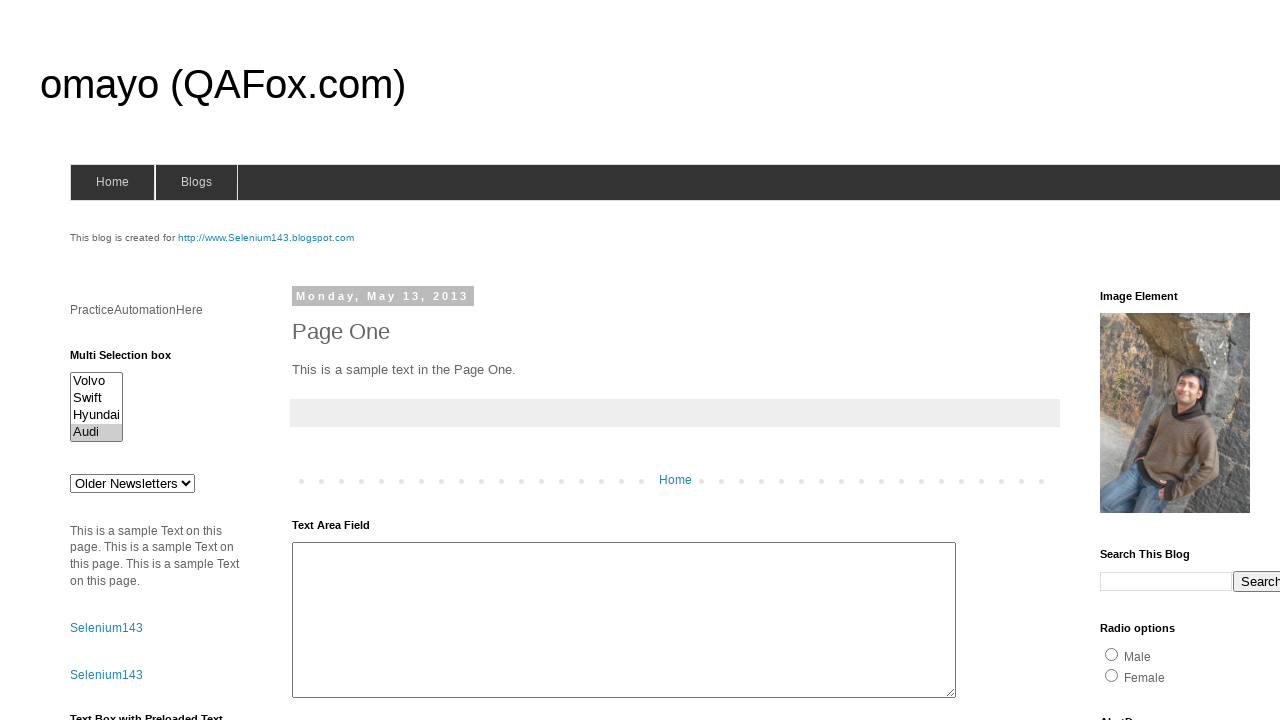

Selected 'volvox' option from multi-select dropdown by value on select#multiselect1
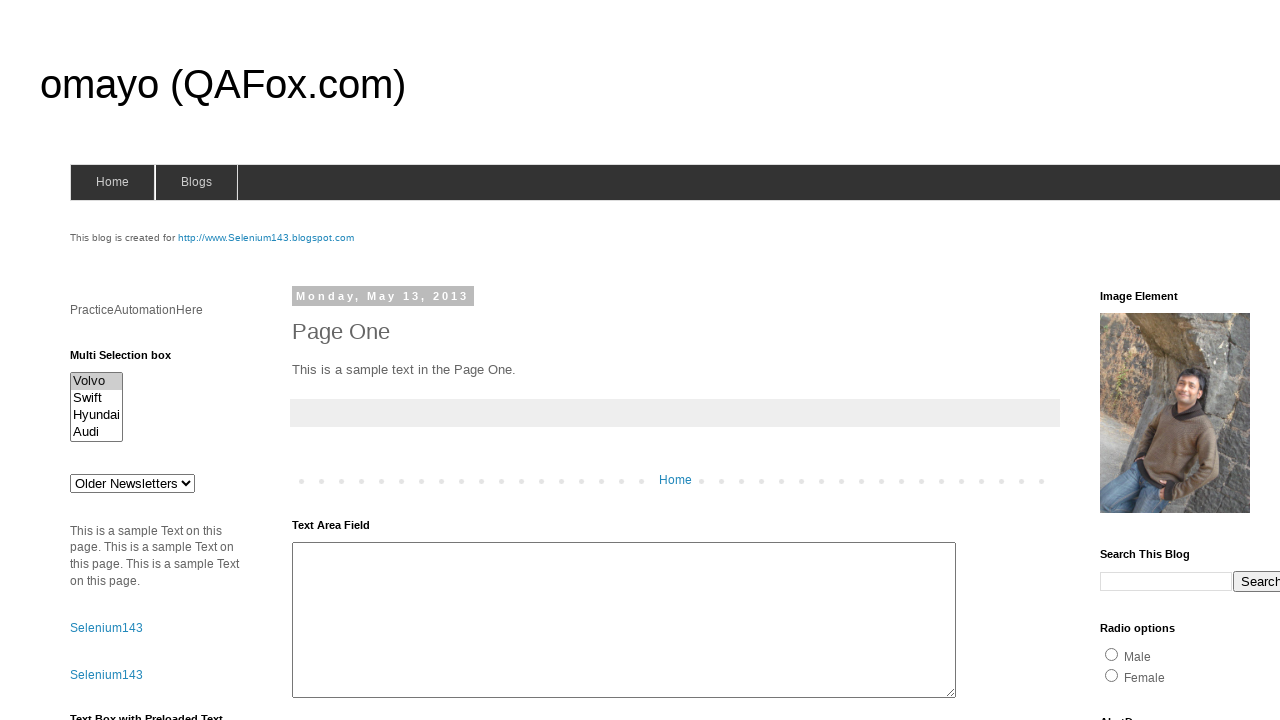

Selected 'Swift' option from multi-select dropdown by visible text on select#multiselect1
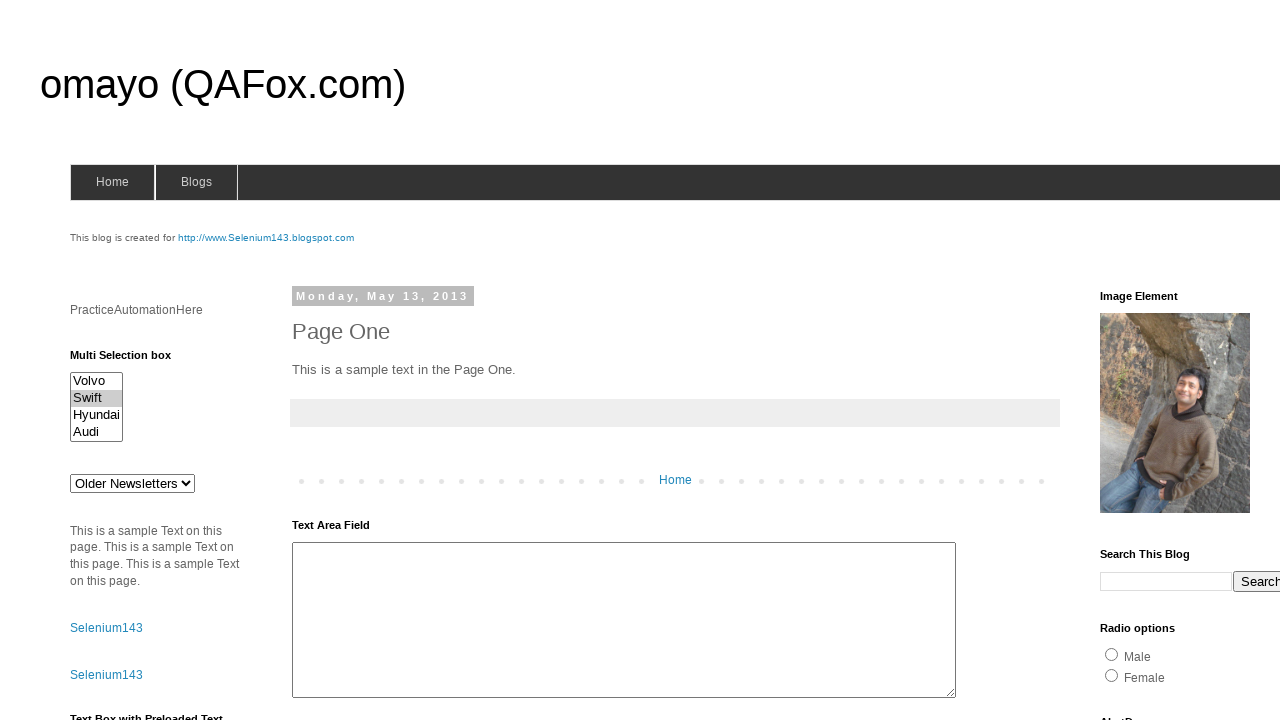

Selected 3rd option (index 2) from single-select dropdown by index on select#drop1
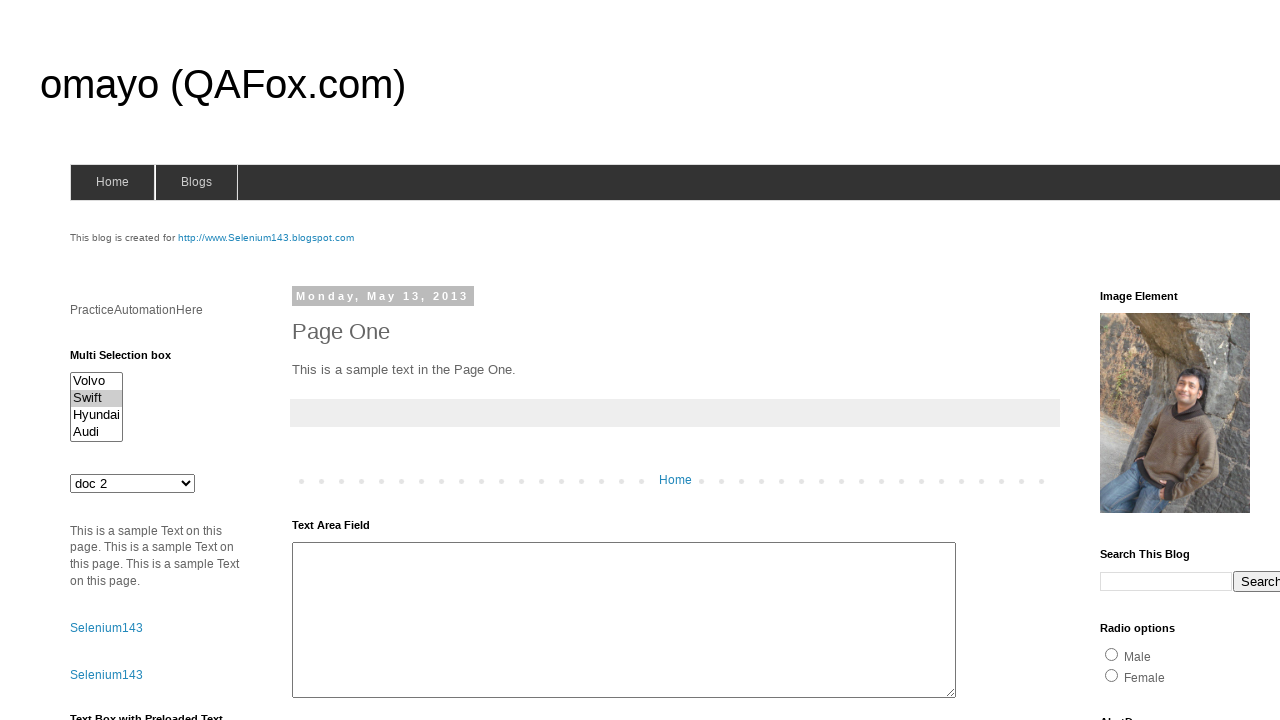

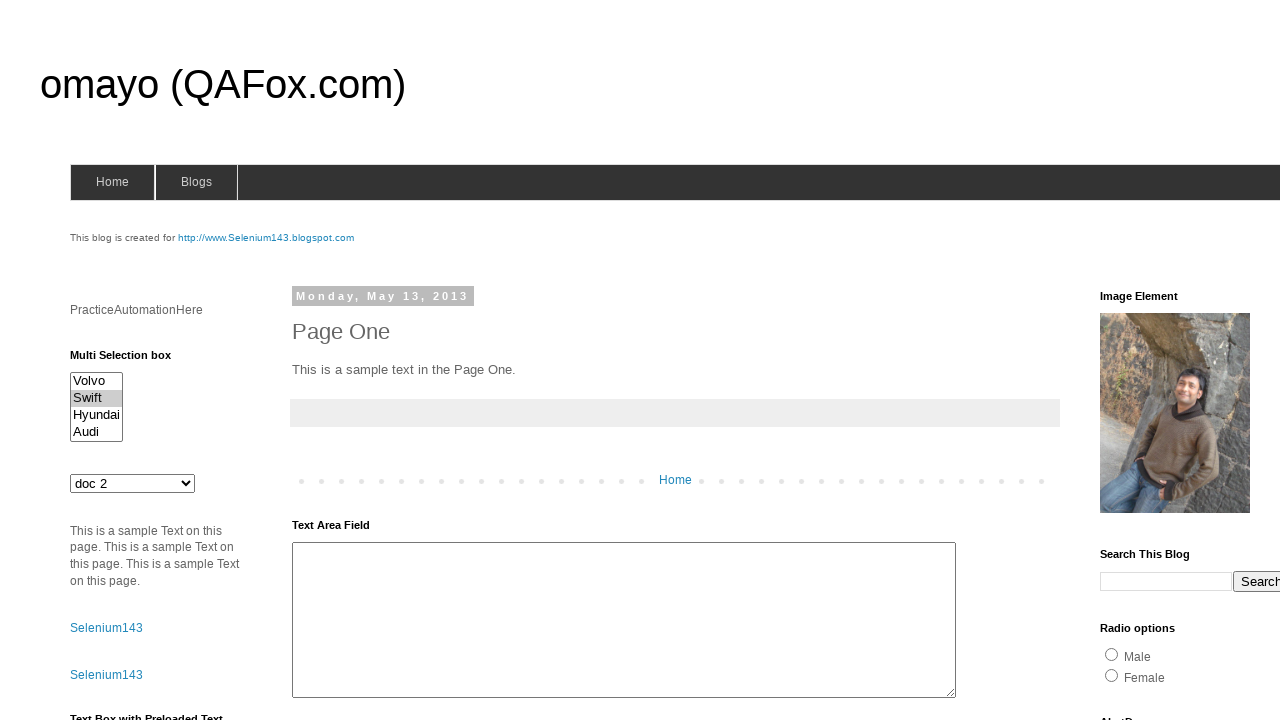